Tests AJAX functionality by clicking on a year tab (2015) and waiting for the table content to load

Starting URL: https://www.scrapethissite.com/pages/ajax-javascript/

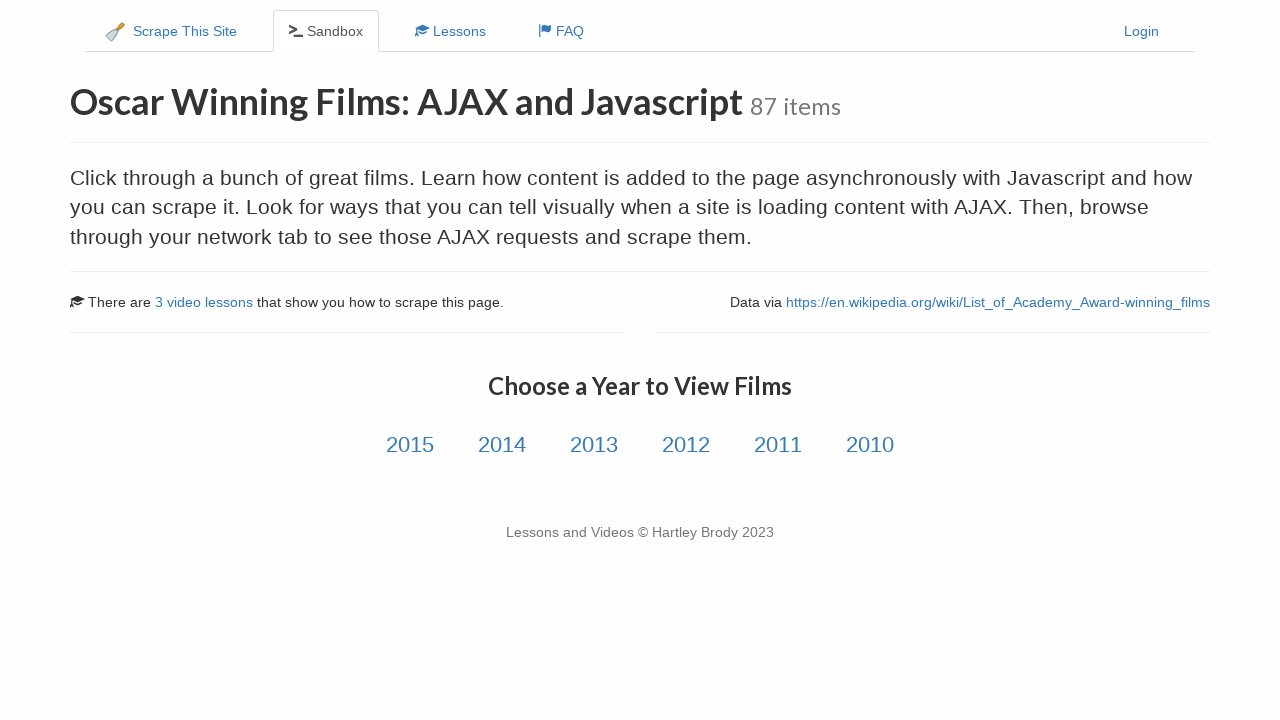

Clicked on the 2015 year tab at (410, 445) on xpath=//a[@id='2015']
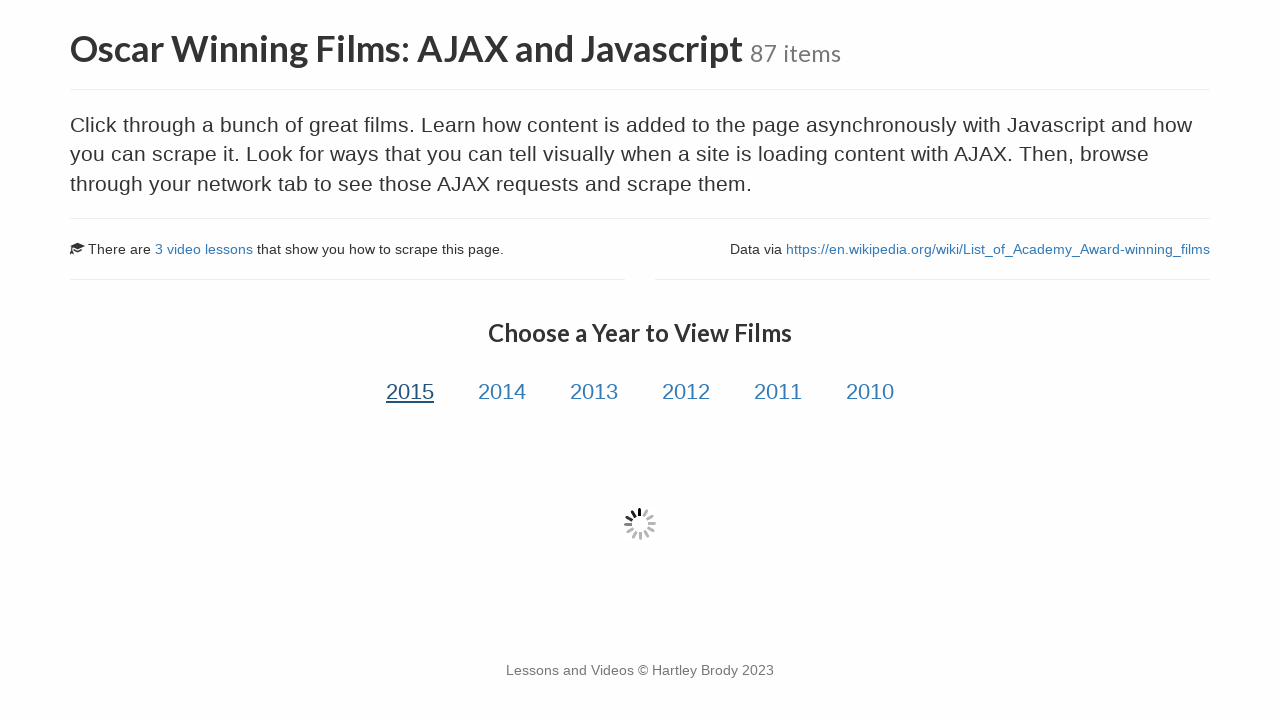

Table content loaded - first cell of table body is now present
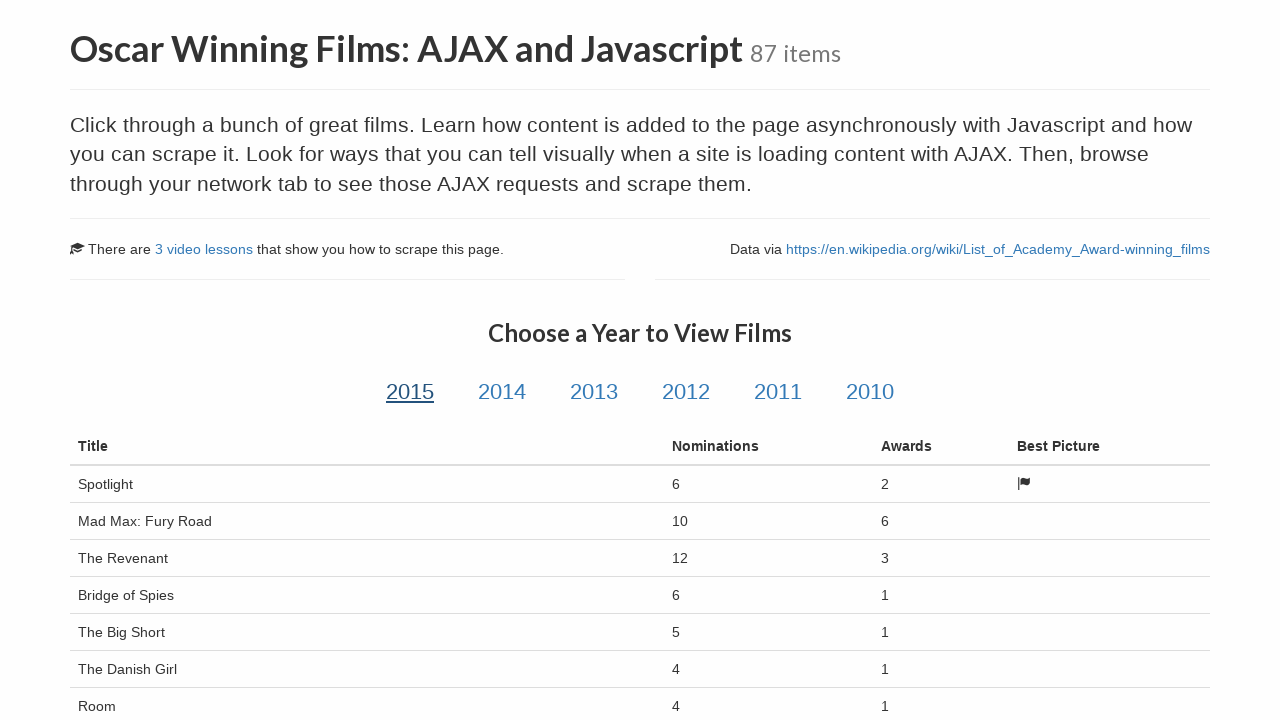

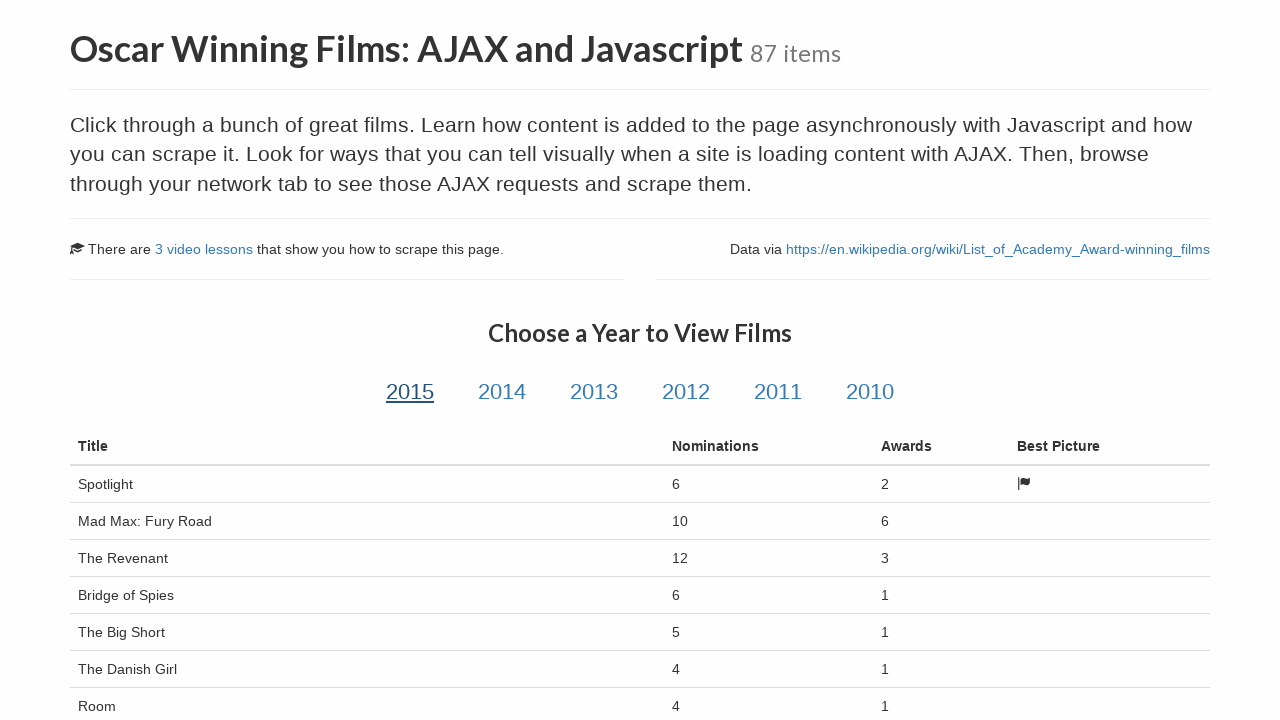